Tests a text box form by filling in user name, email, and address fields, then submitting the form and verifying the output is visible

Starting URL: https://demoqa.com/text-box

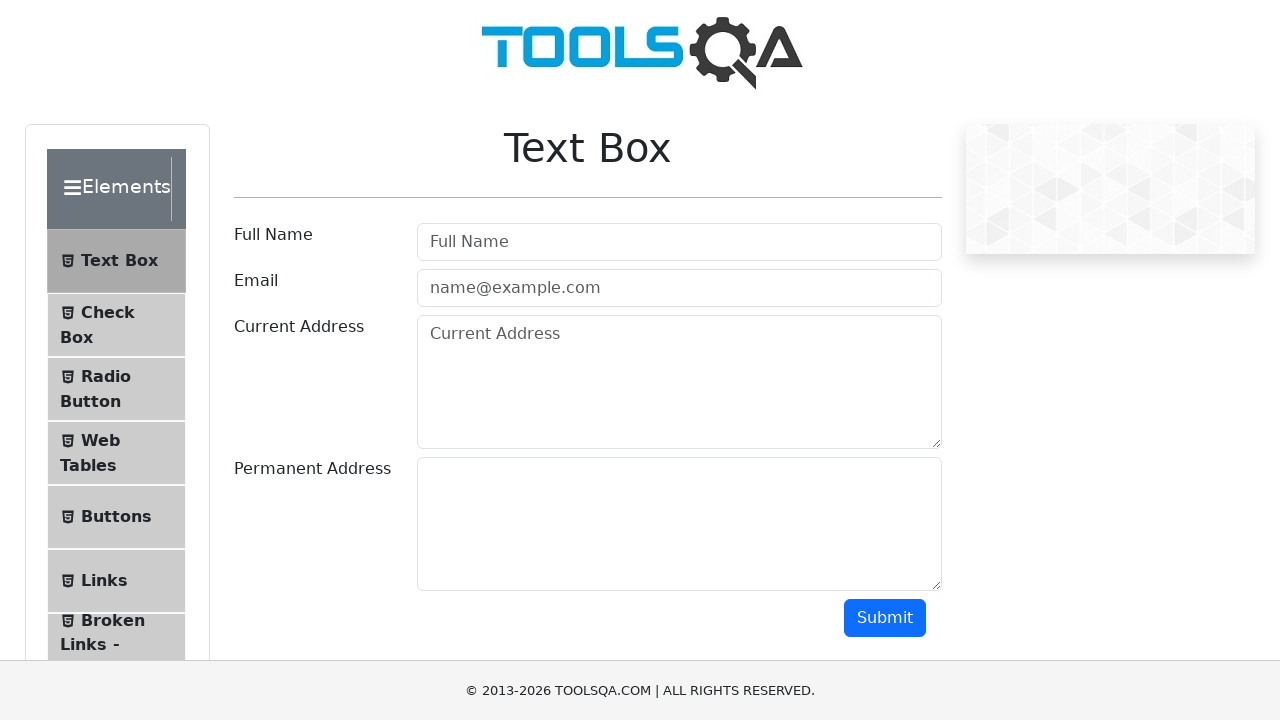

Filled user name field with 'Akash' on #userName
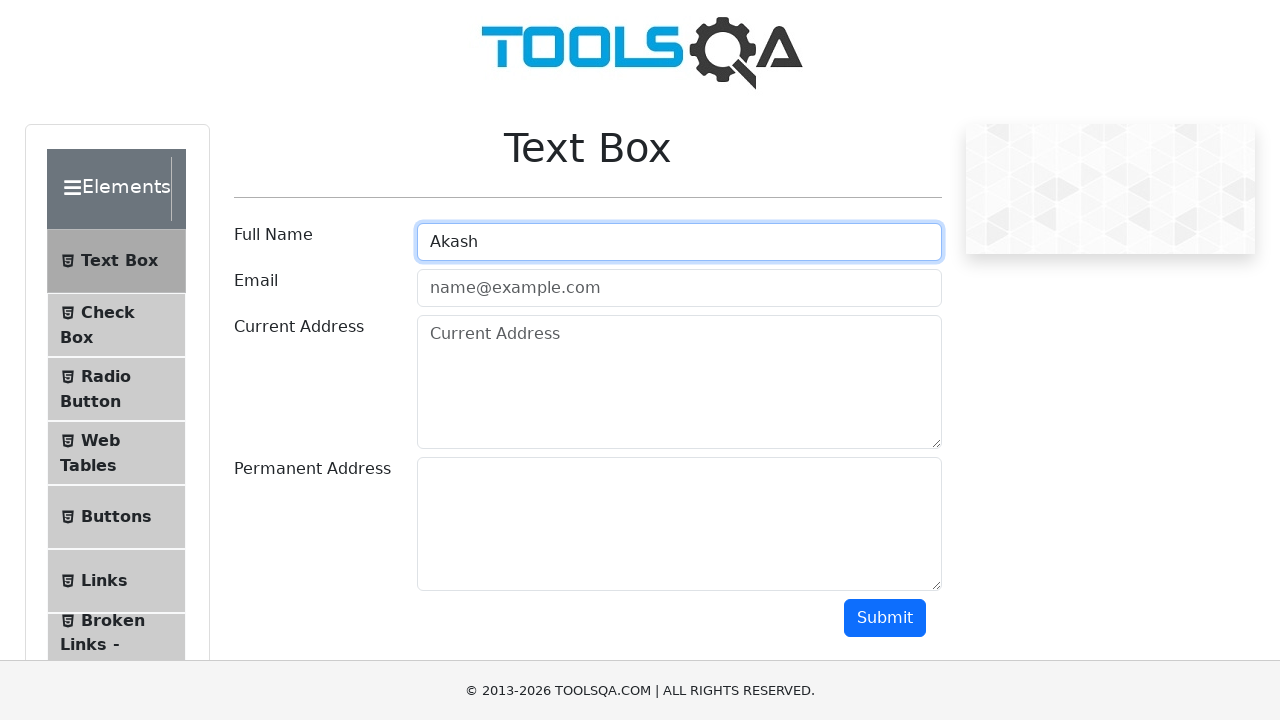

Filled email field with 'Akash@gmail.com' on #userEmail
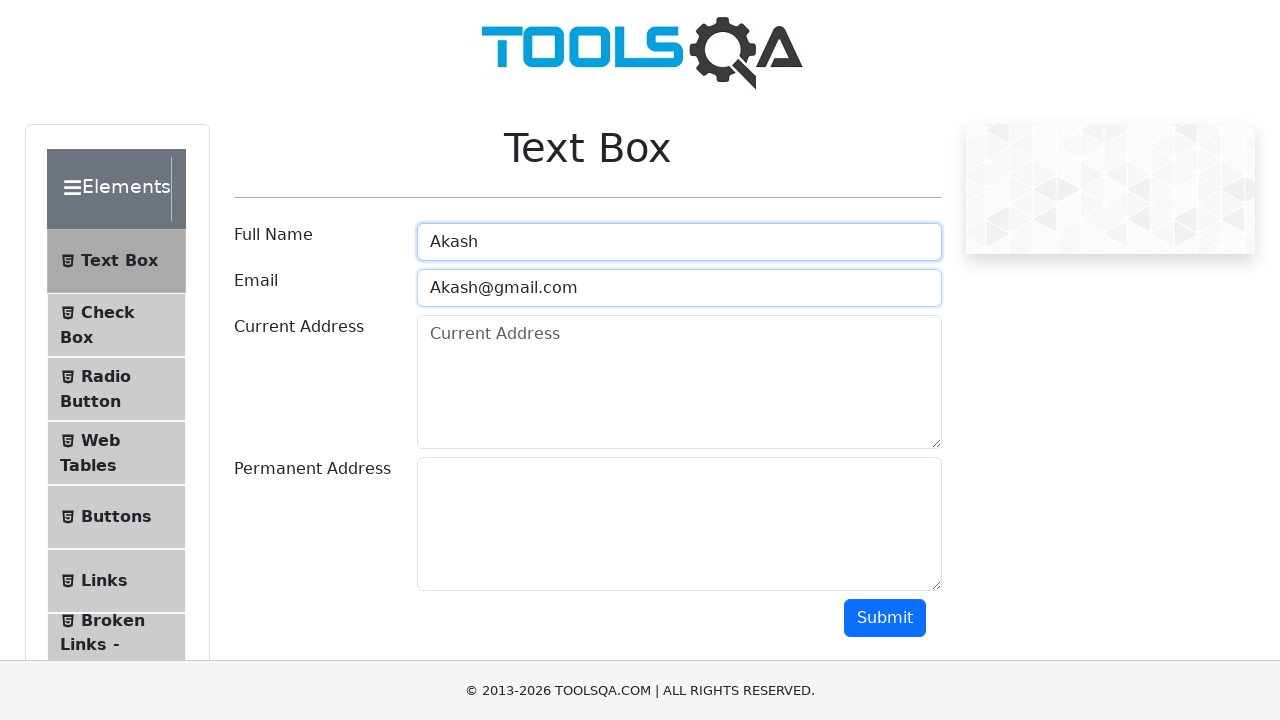

Filled current address field with 'Pune' on #currentAddress
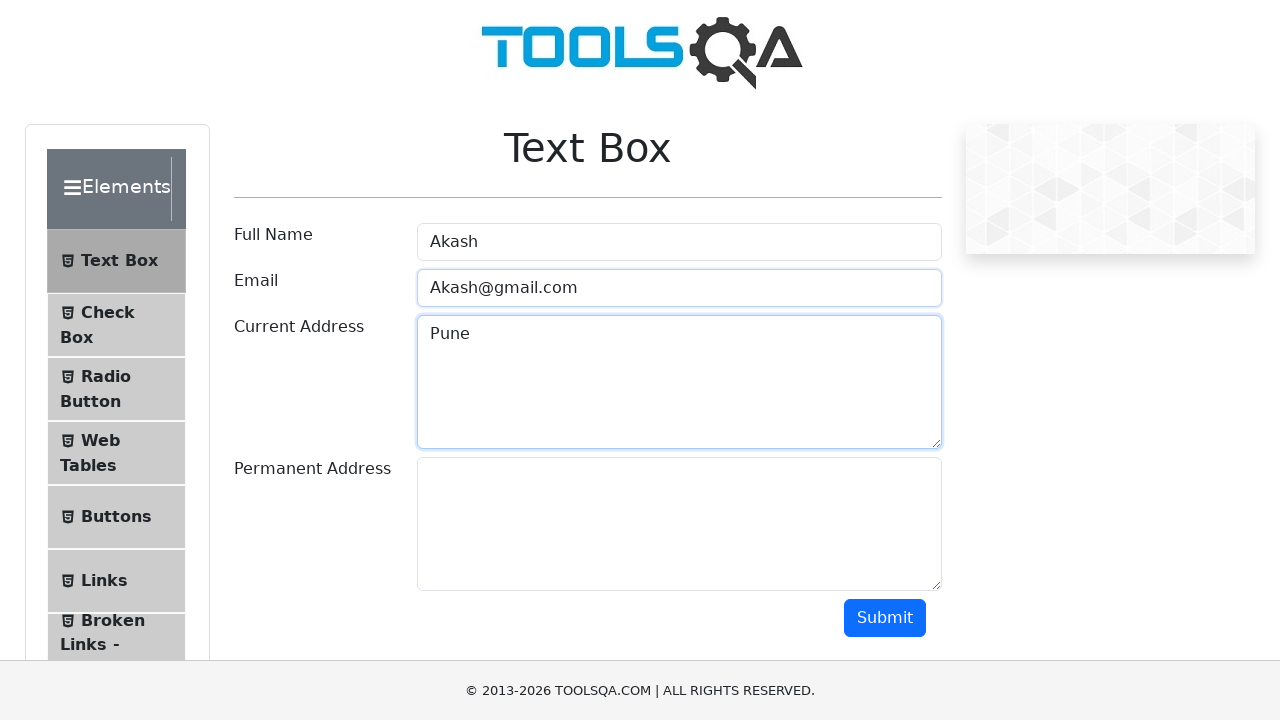

Clicked submit button to submit the form at (885, 618) on #submit
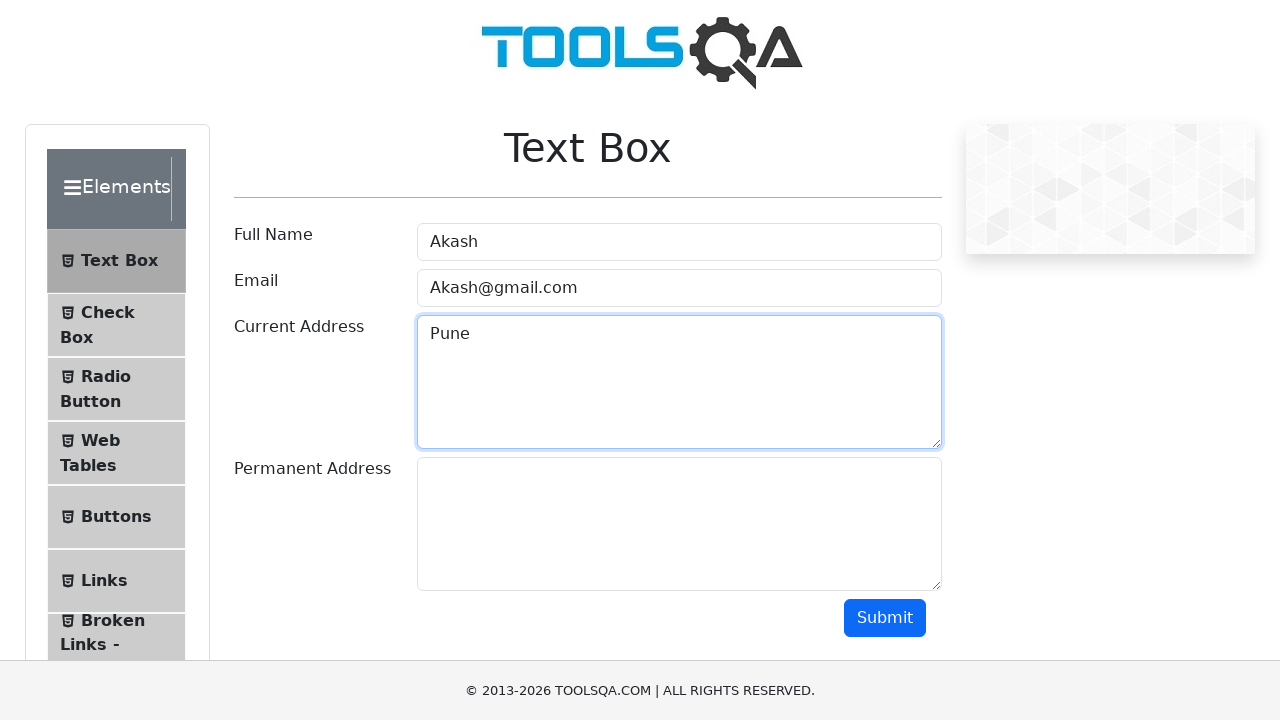

Verified form output is visible on the page
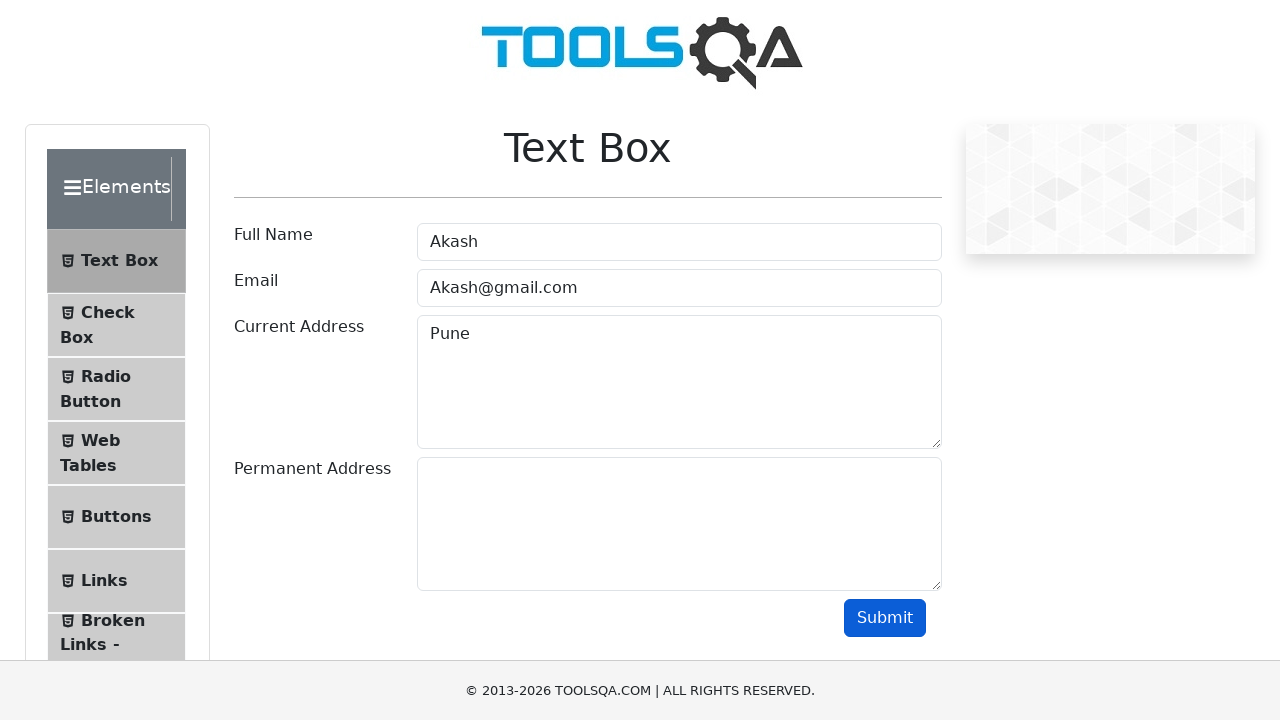

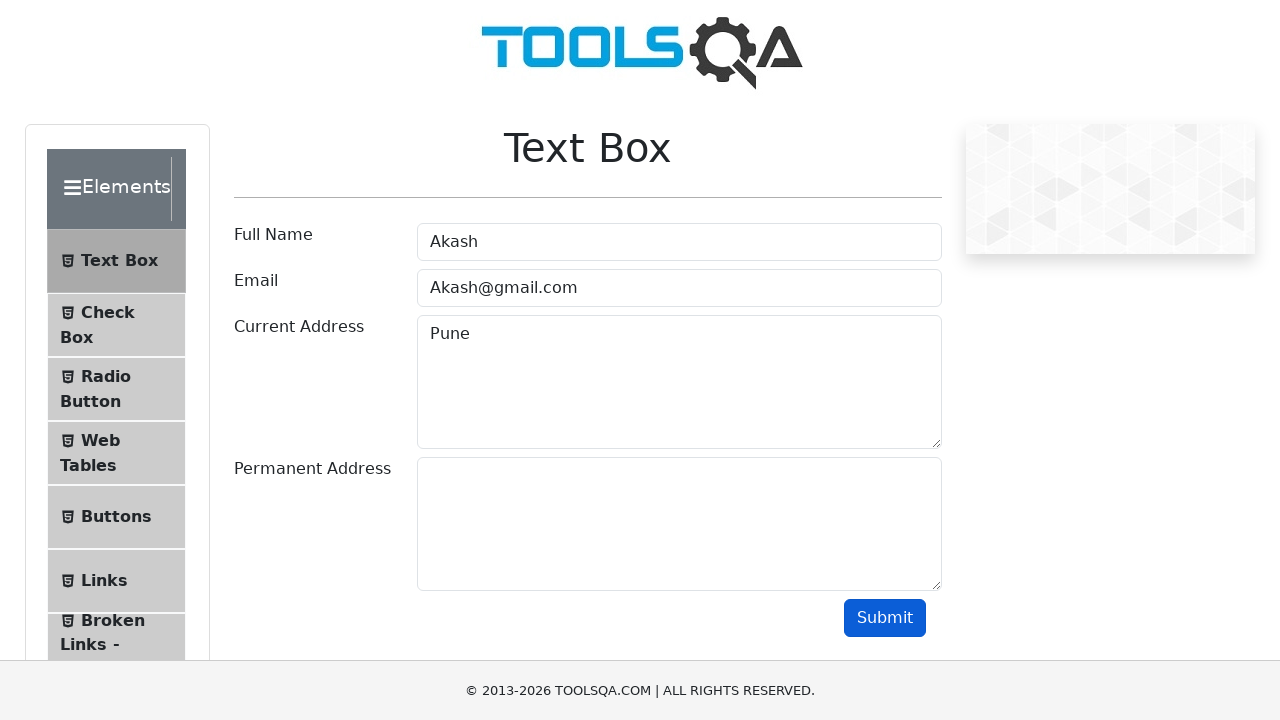